Tests the search functionality by searching for products (MacBook, iMac, Samsung) and verifying the search results page title

Starting URL: https://naveenautomationlabs.com/opencart/

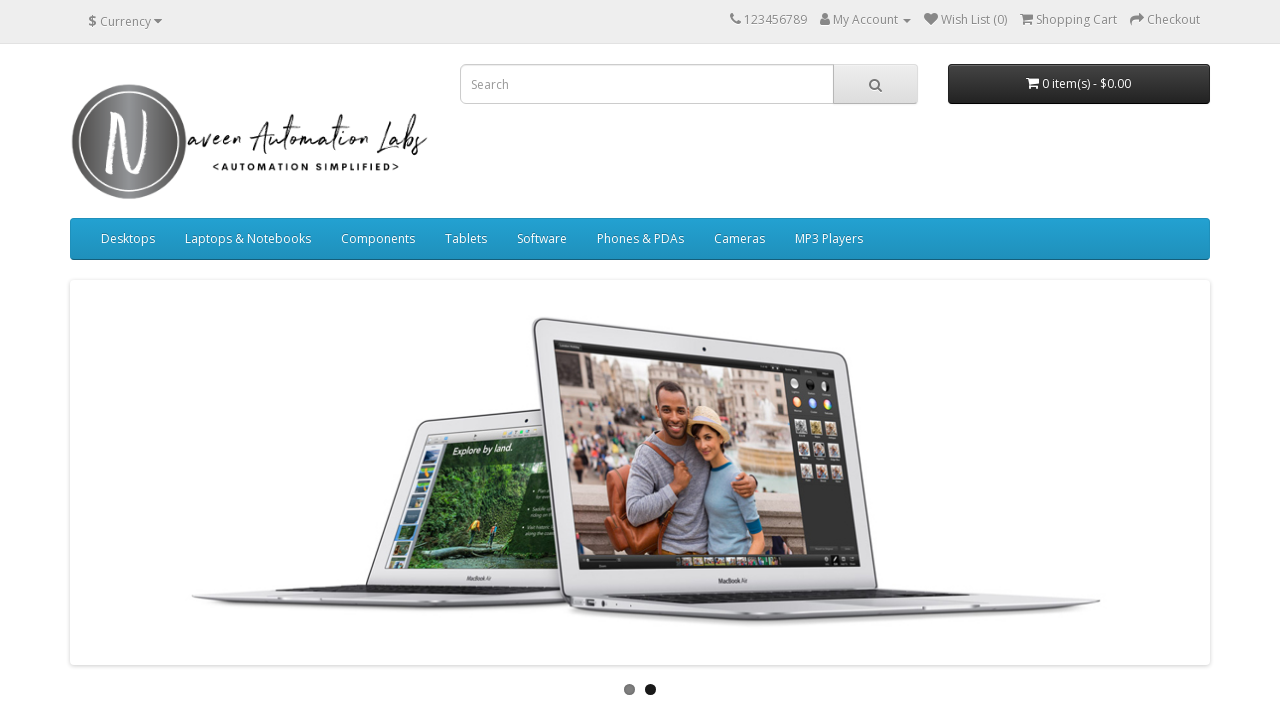

Filled search field with 'mackbook' on input[name='search']
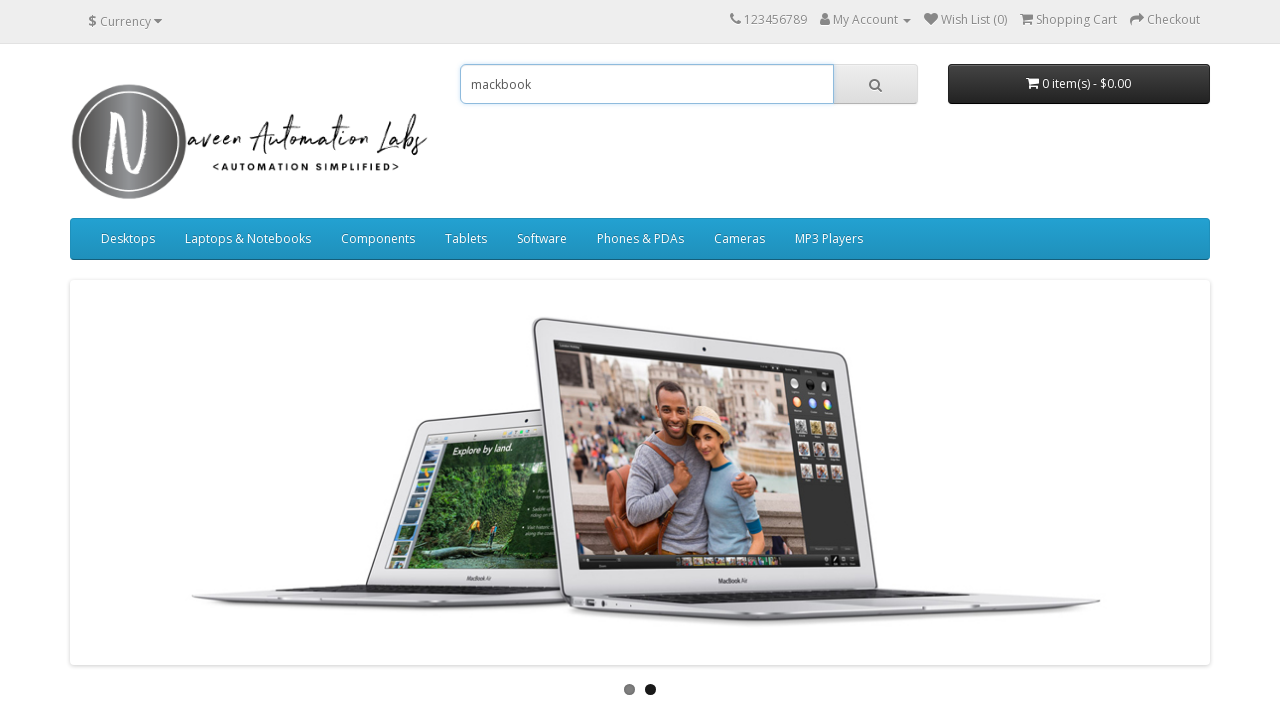

Clicked search button at (875, 84) on button.btn-default[type='button']
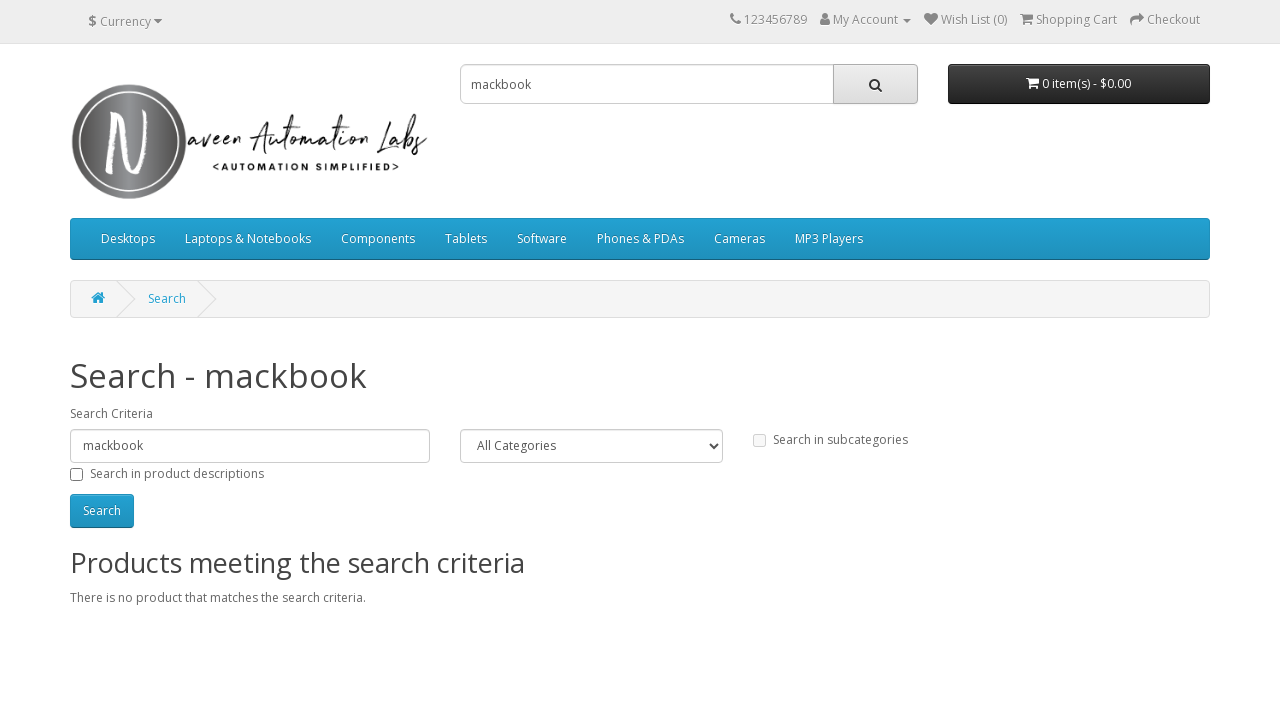

Search results page loaded with heading visible
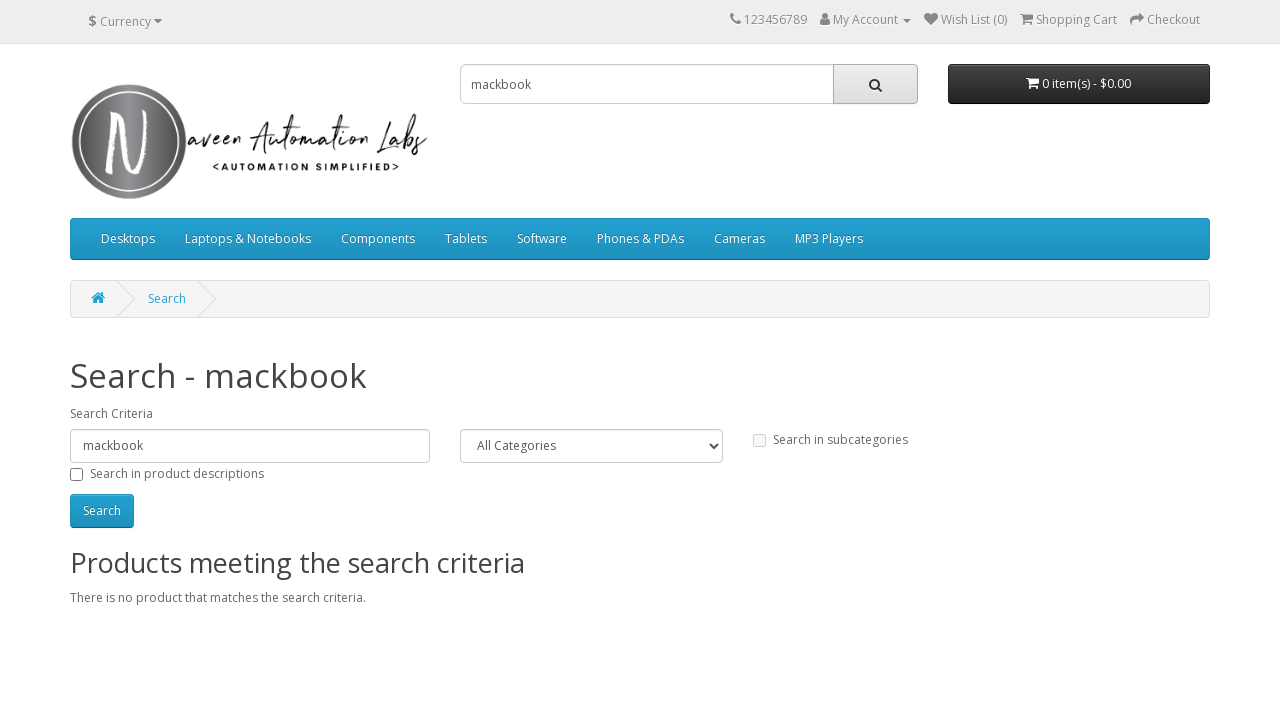

Retrieved search results heading: 'Search - mackbook'
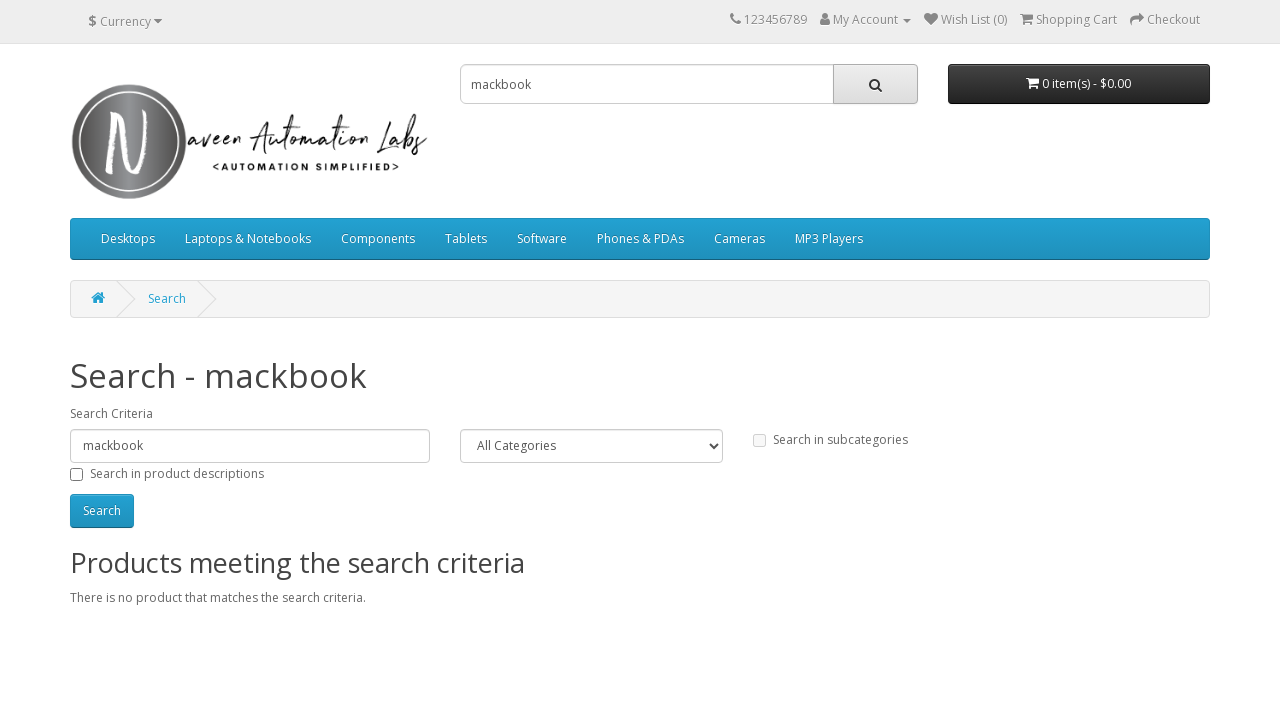

Verified search results heading matches 'Search - mackbook'
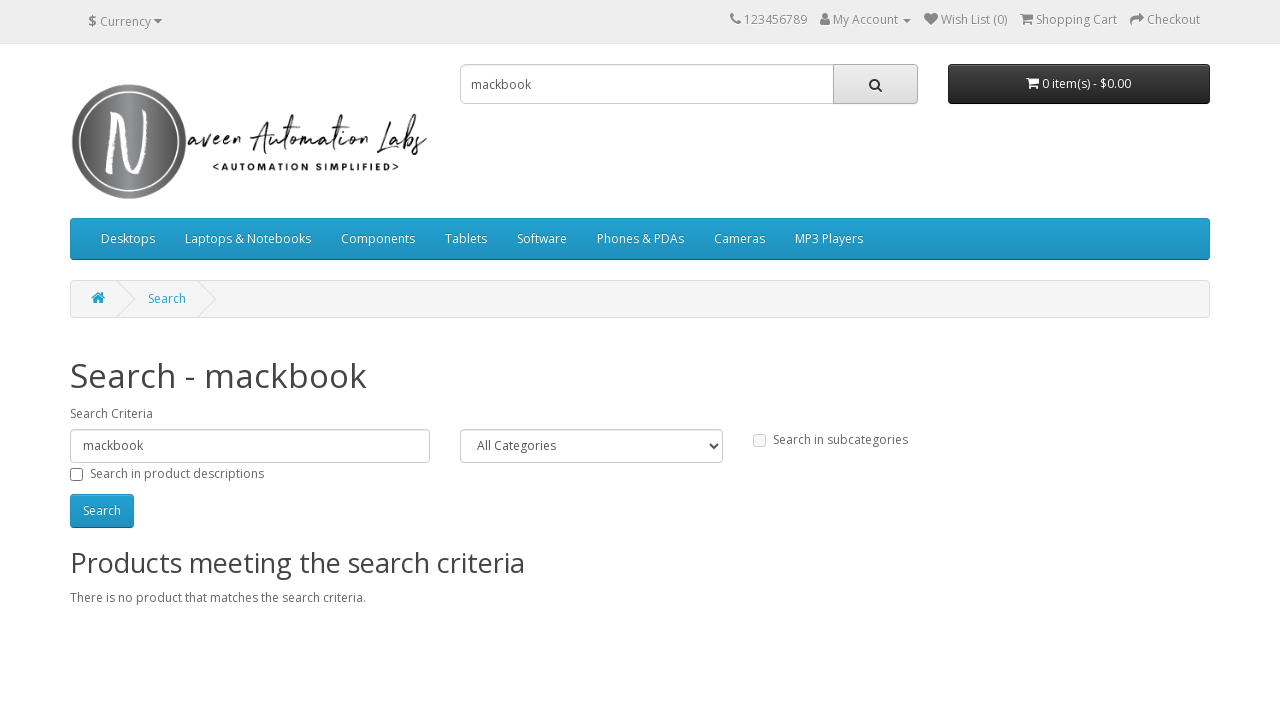

Navigated back to home page for next search
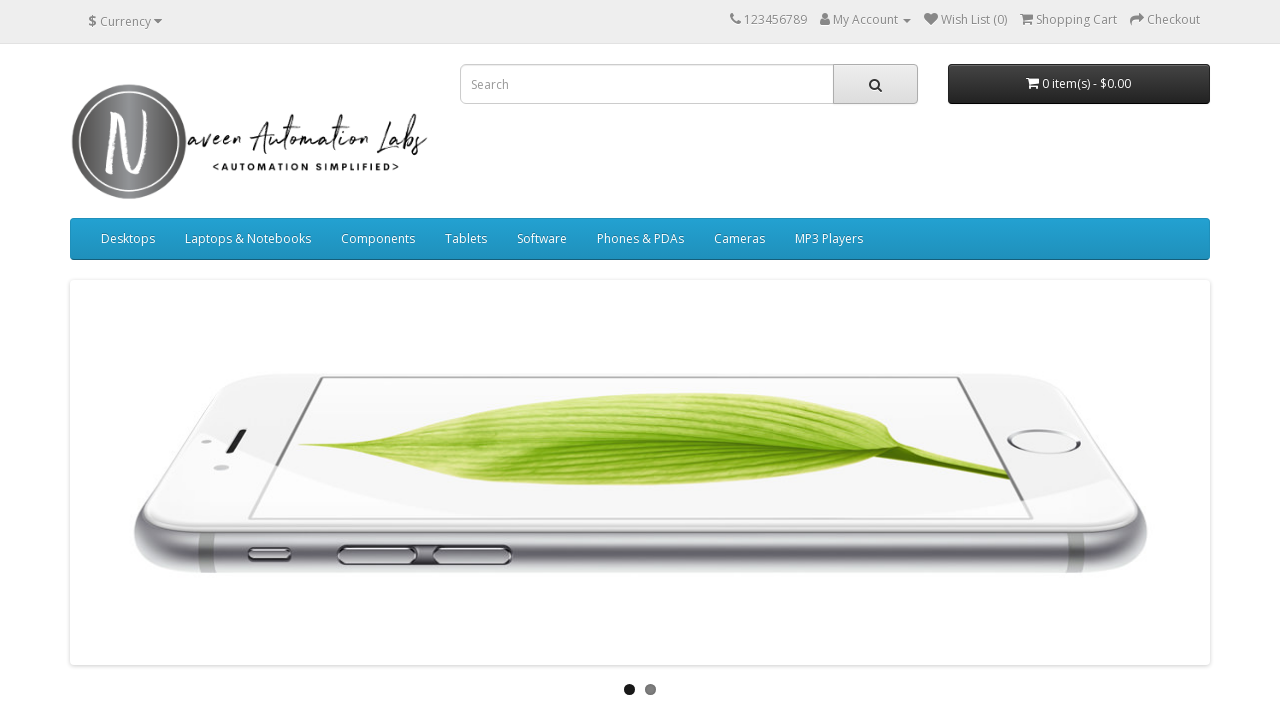

Filled search field with 'iMac' on input[name='search']
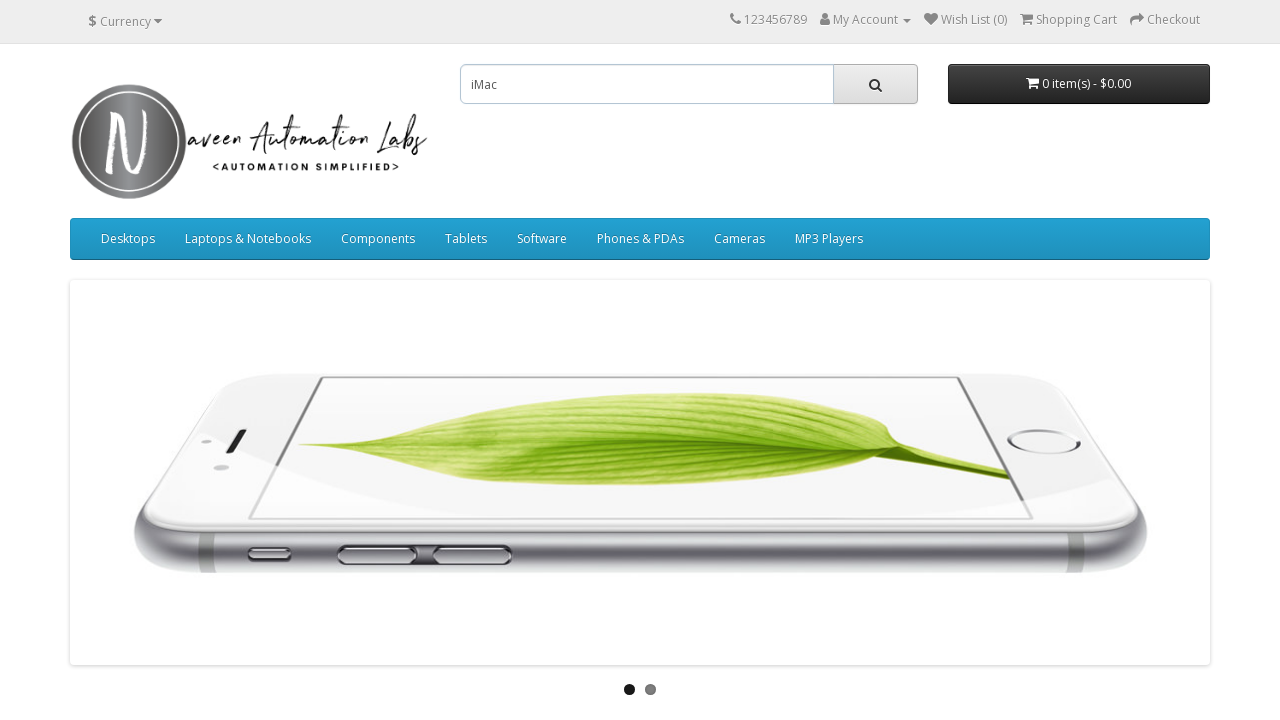

Clicked search button at (875, 84) on button.btn-default[type='button']
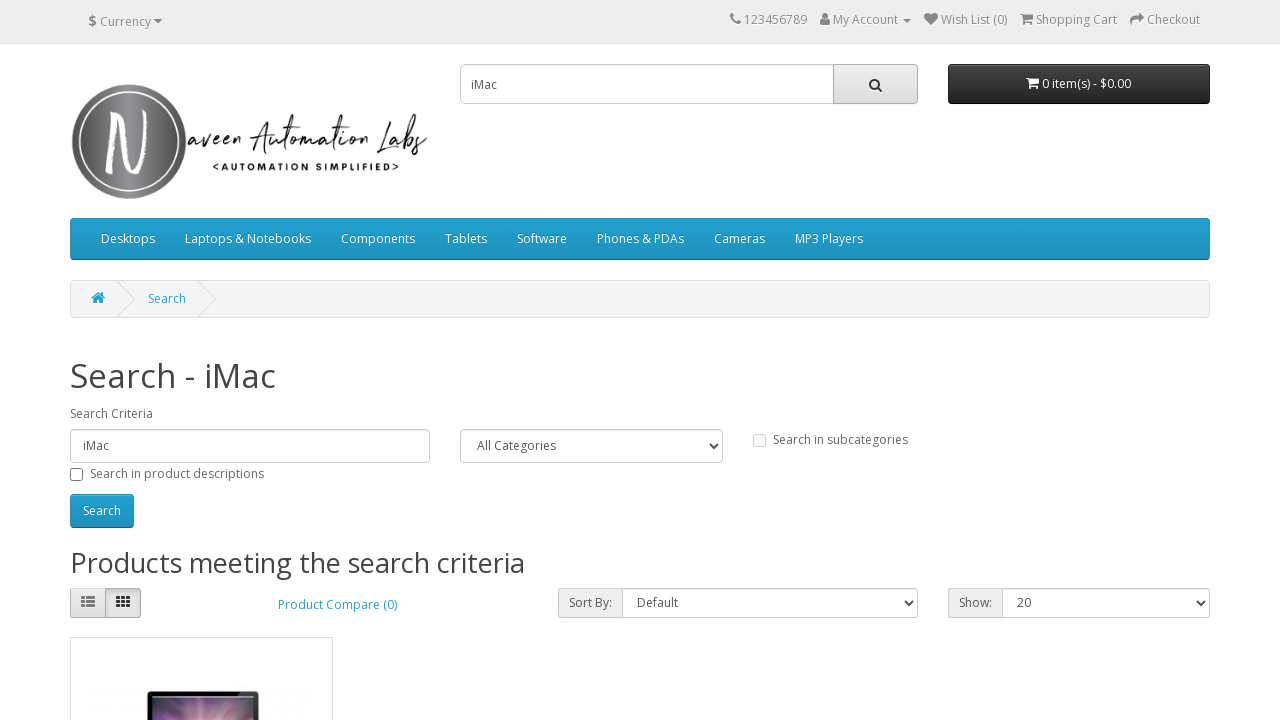

Search results page loaded with heading visible
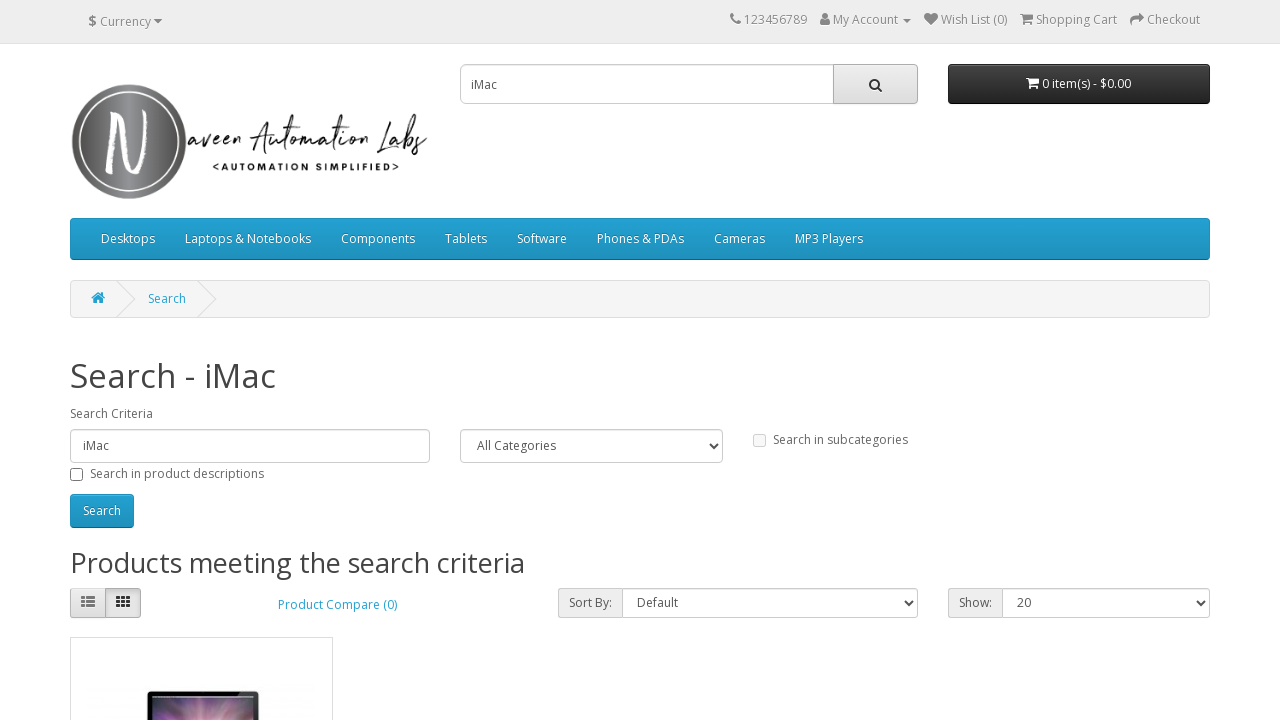

Retrieved search results heading: 'Search - iMac'
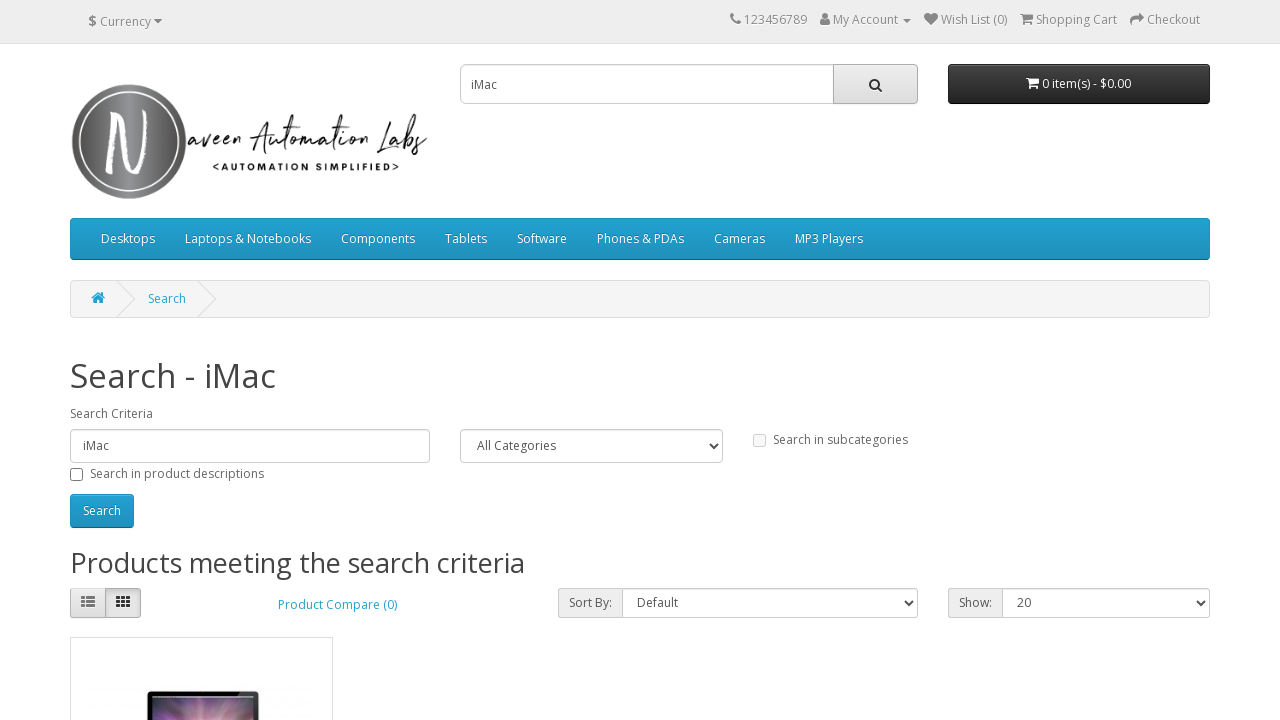

Verified search results heading matches 'Search - iMac'
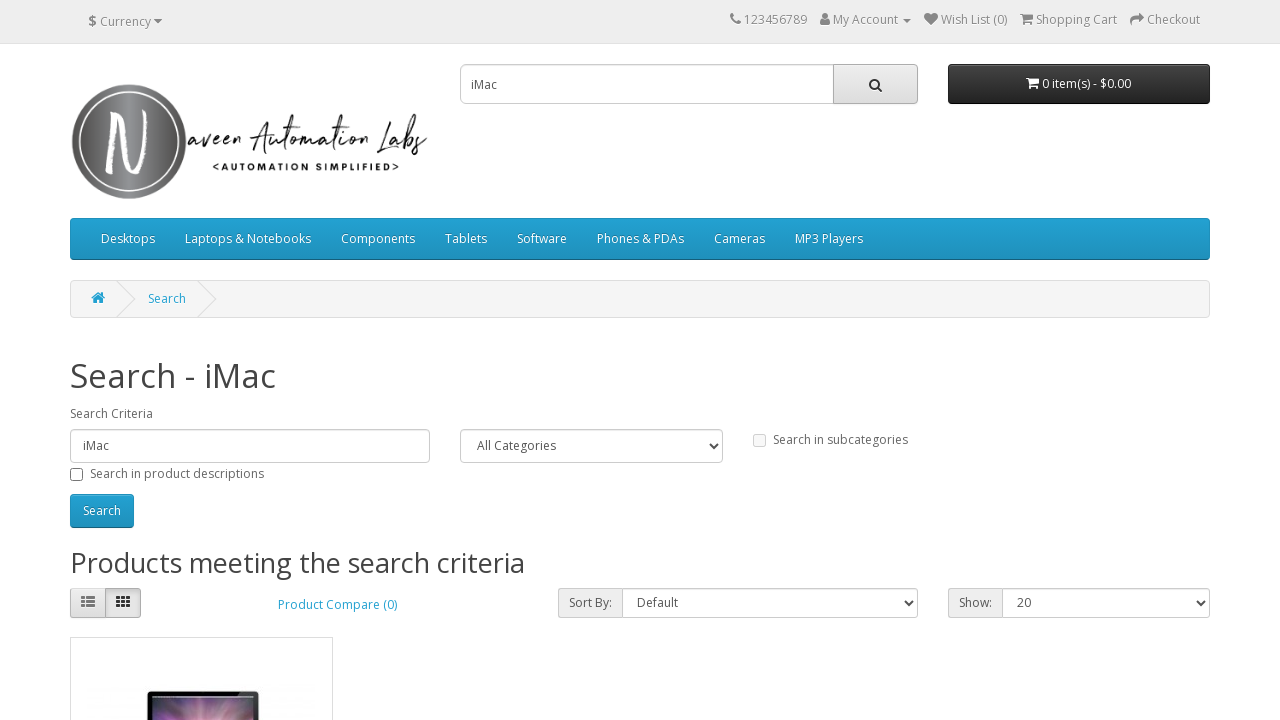

Navigated back to home page for next search
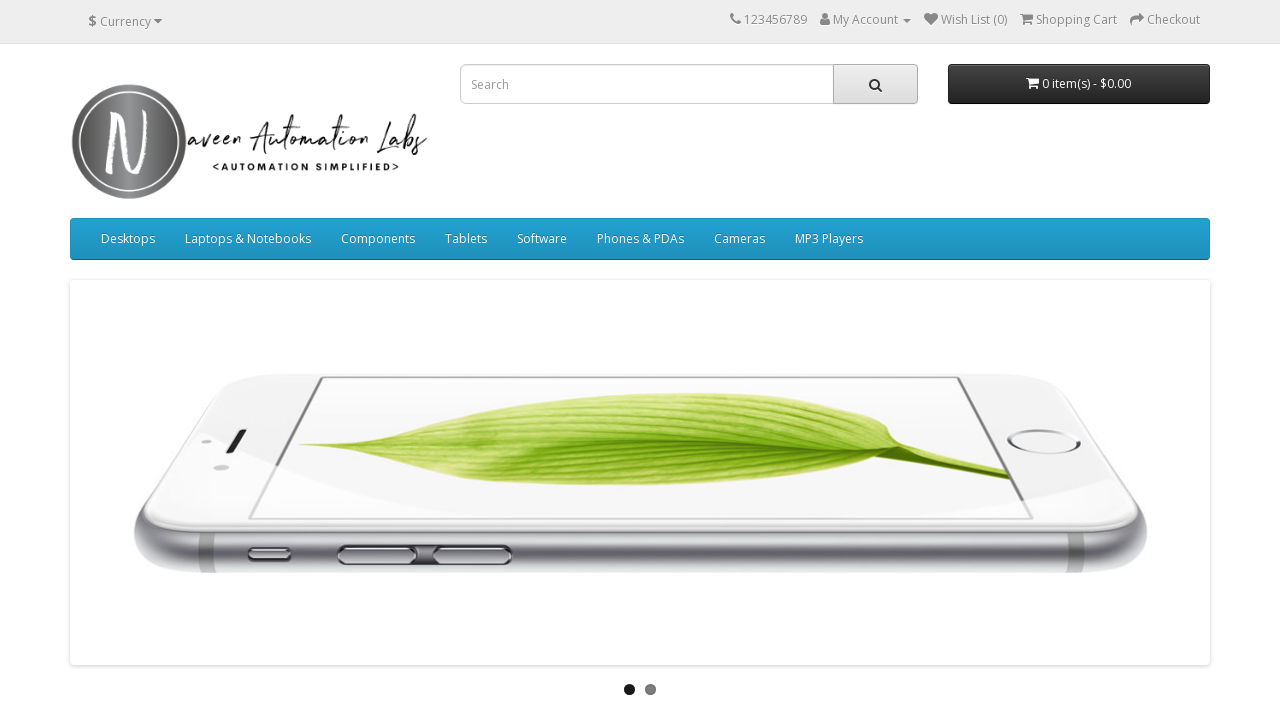

Filled search field with 'Samsung' on input[name='search']
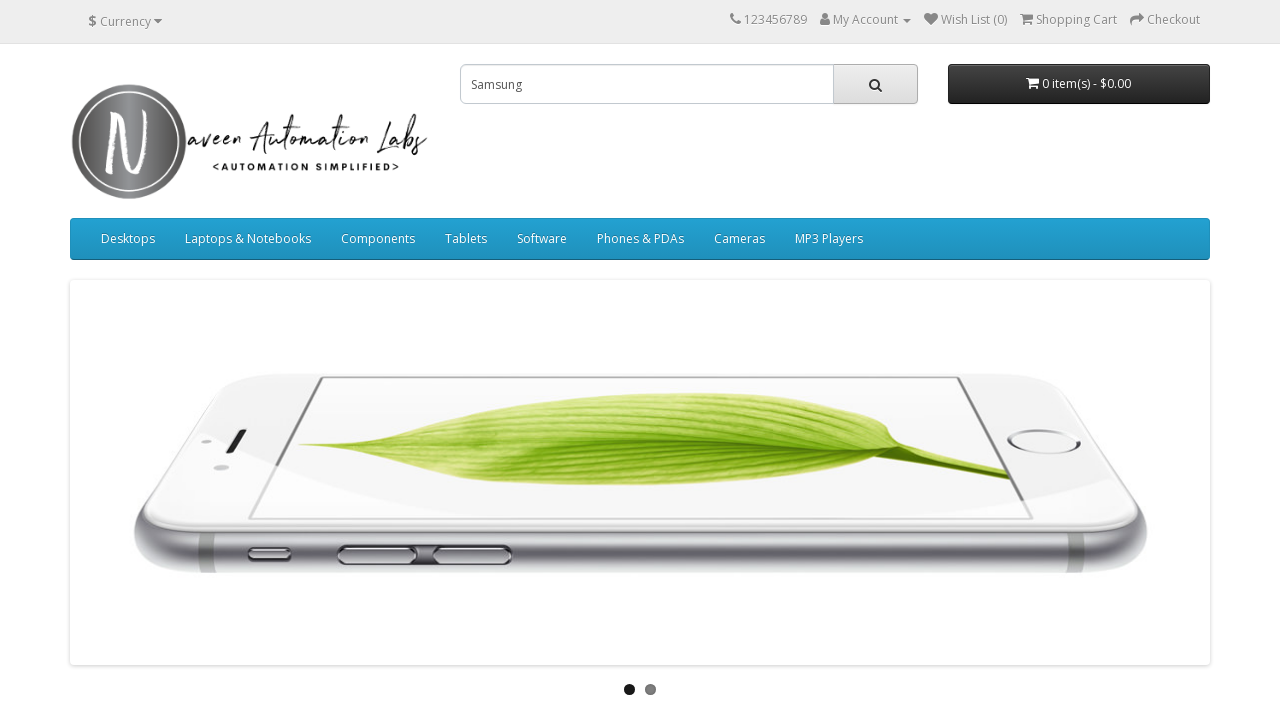

Clicked search button at (875, 84) on button.btn-default[type='button']
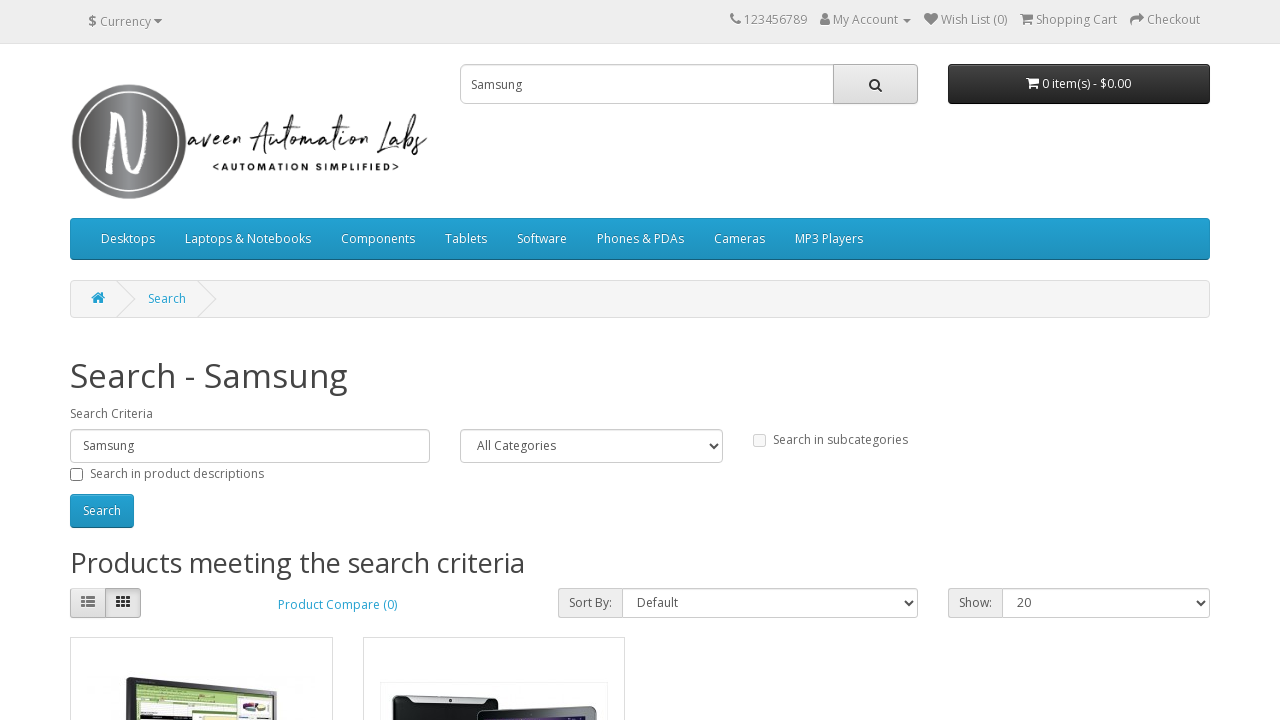

Search results page loaded with heading visible
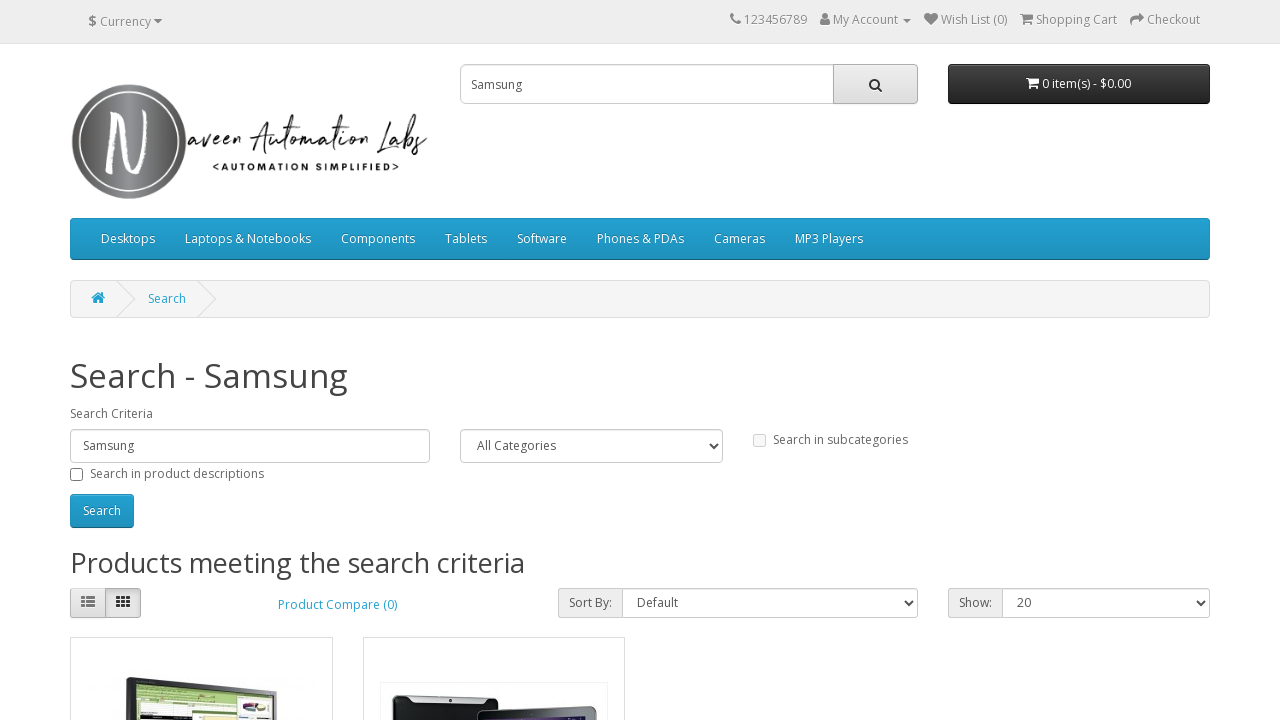

Retrieved search results heading: 'Search - Samsung'
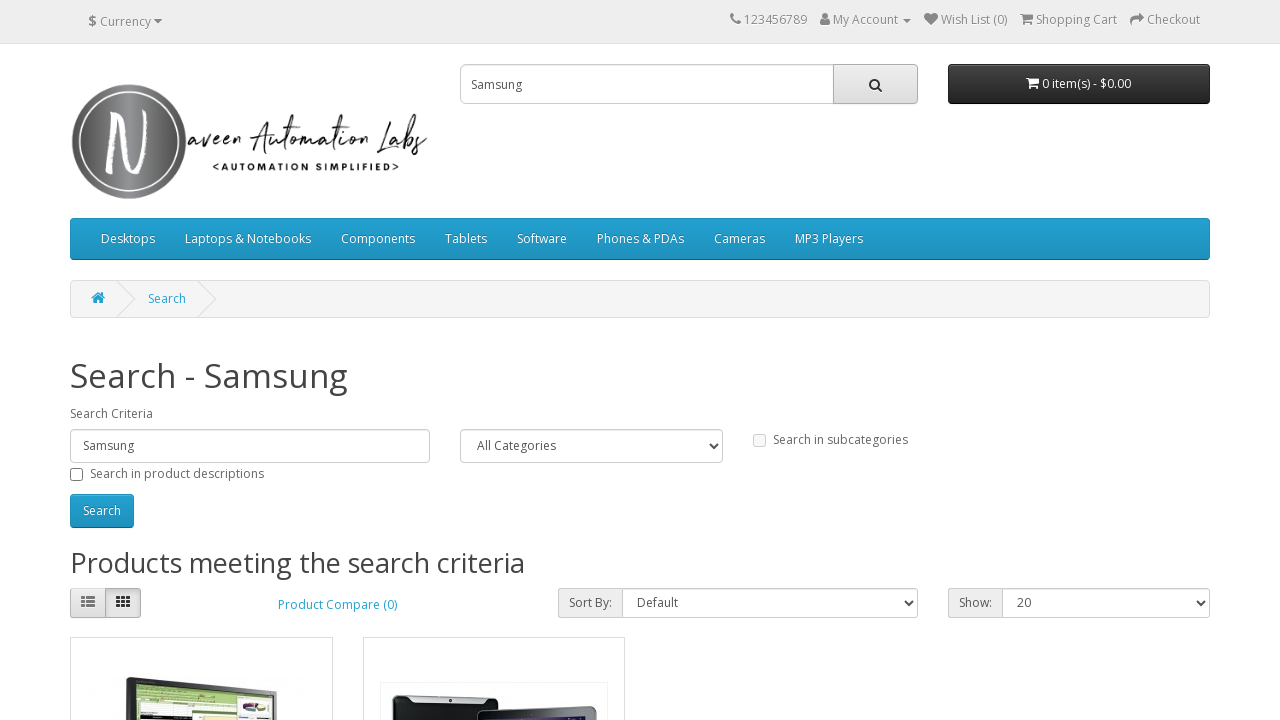

Verified search results heading matches 'Search - Samsung'
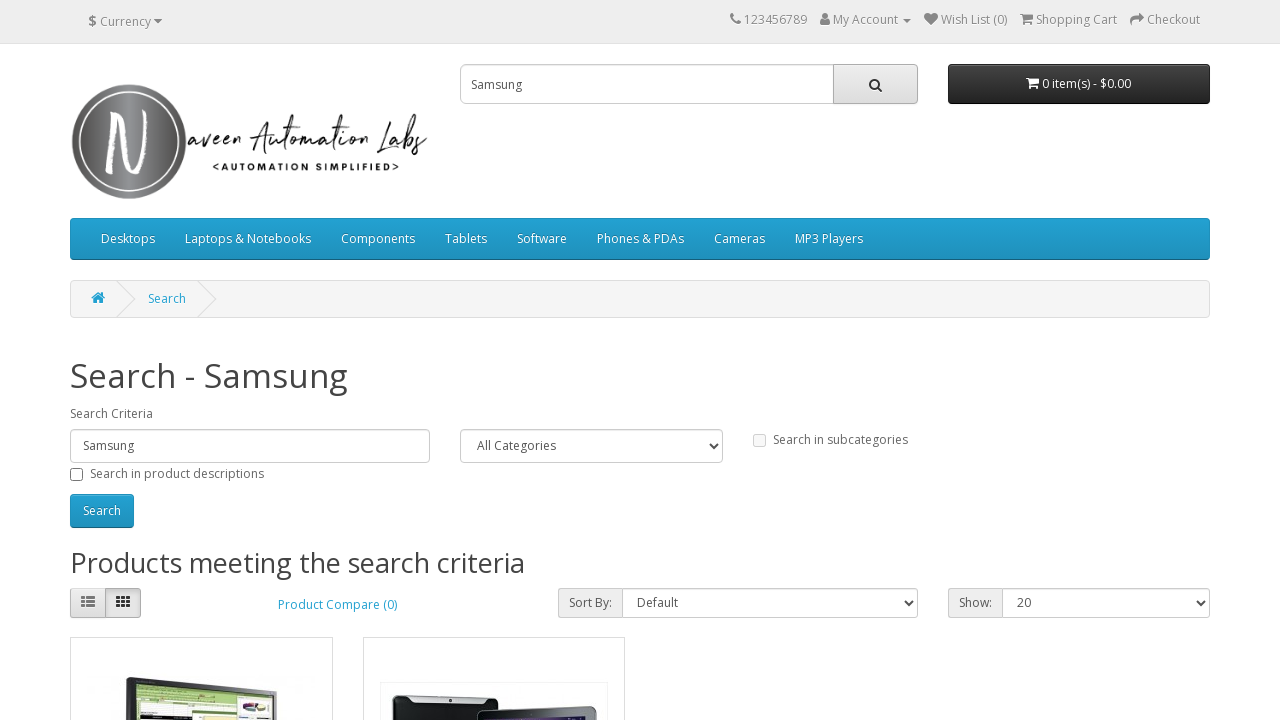

Navigated back to home page for next search
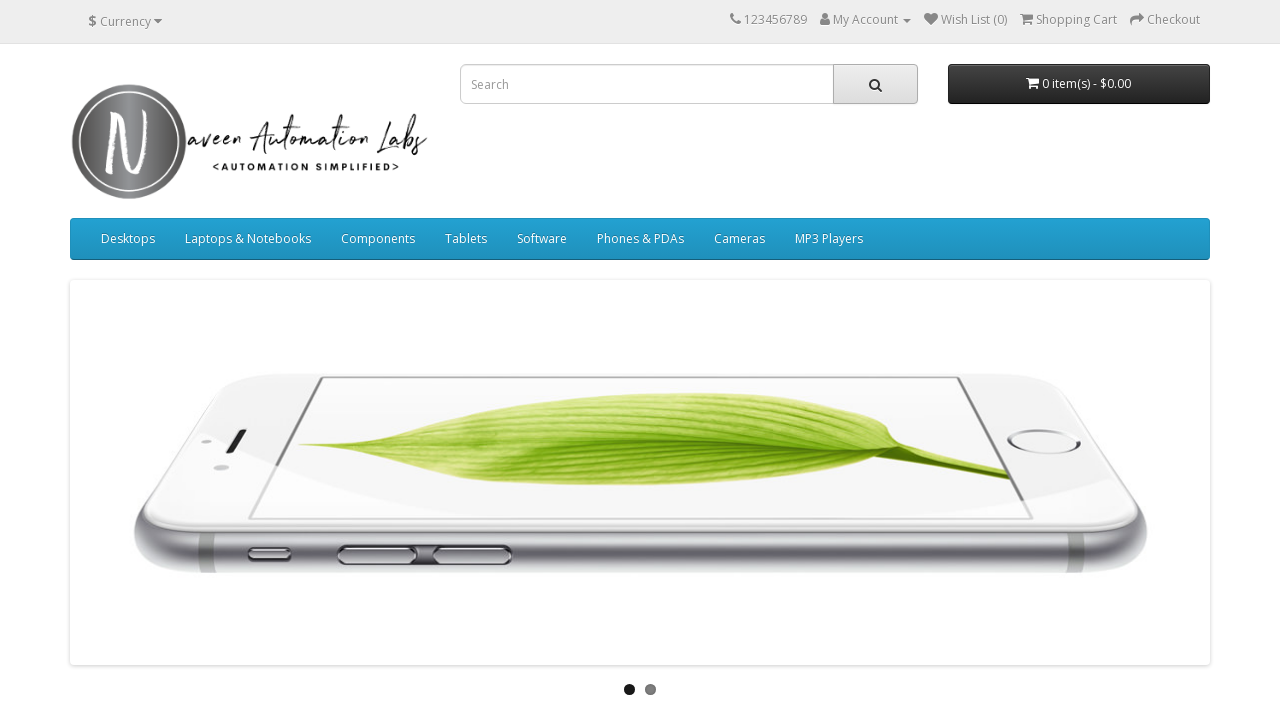

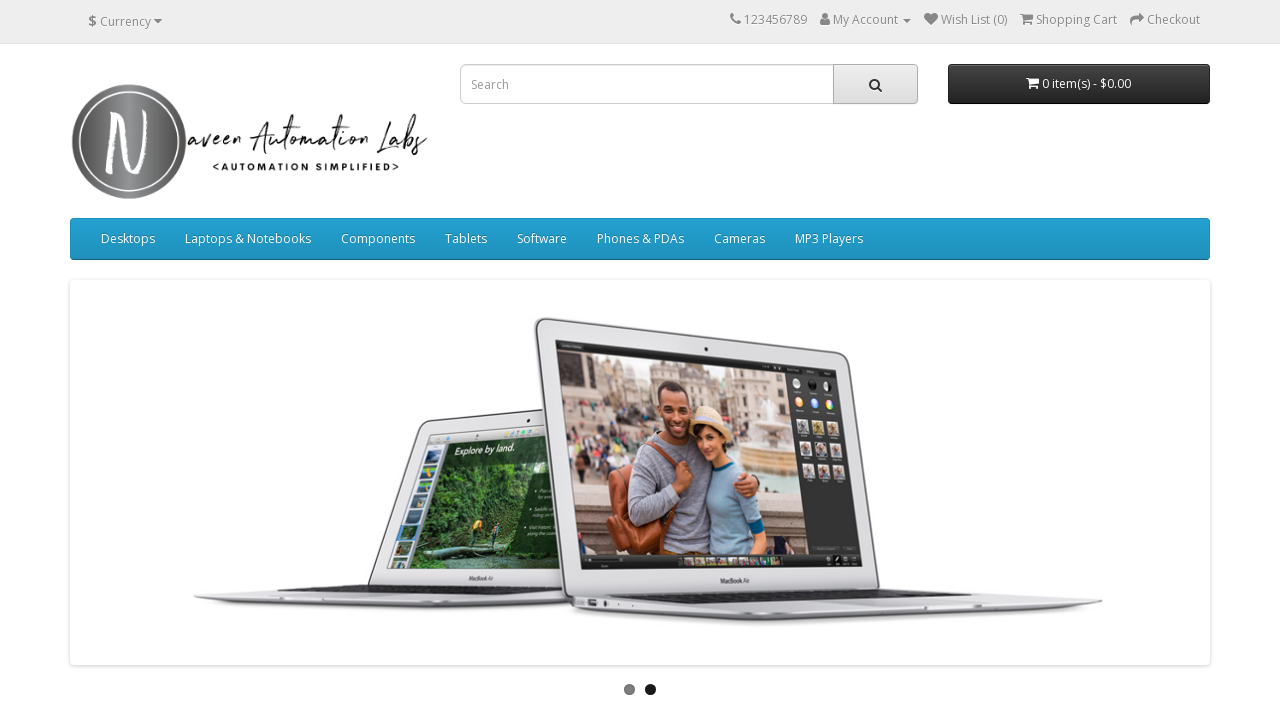